Tests keyboard actions by typing text with shift key modifiers to create mixed-case text "You are Exceptional" in an autocomplete input field

Starting URL: https://demoqa.com/auto-complete

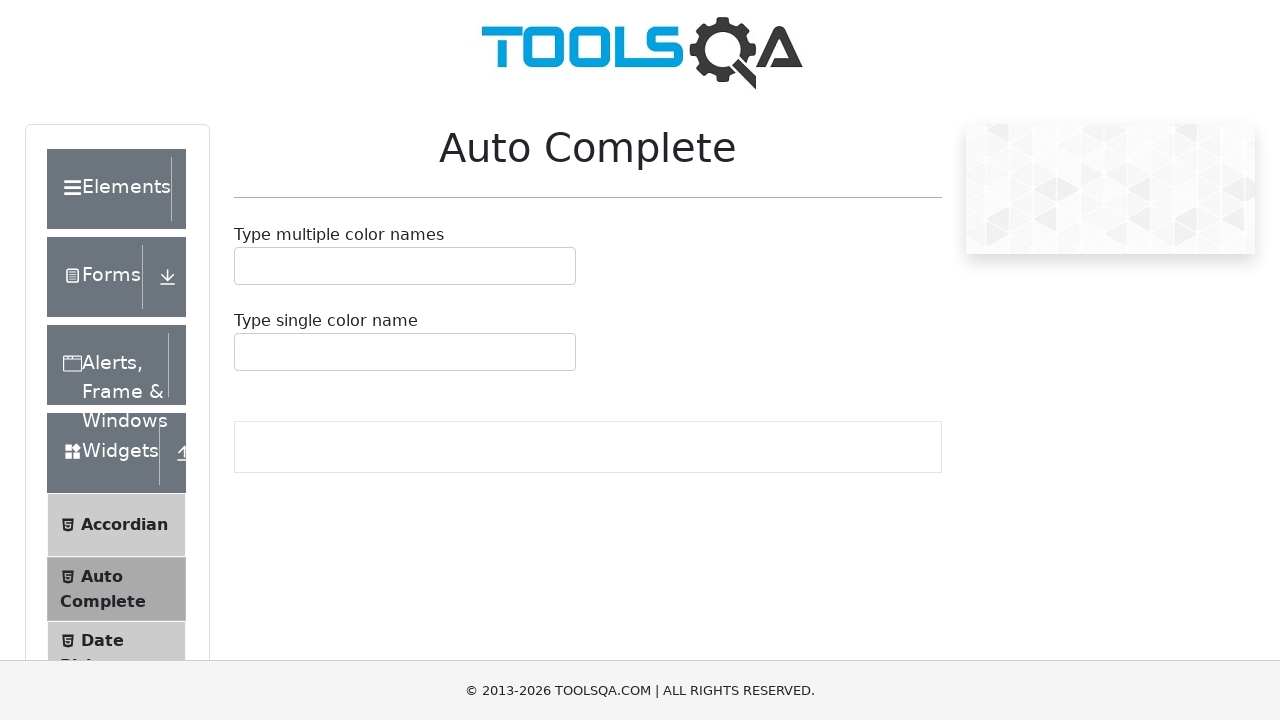

Clicked on the autocomplete input container at (405, 352) on #autoCompleteSingleContainer
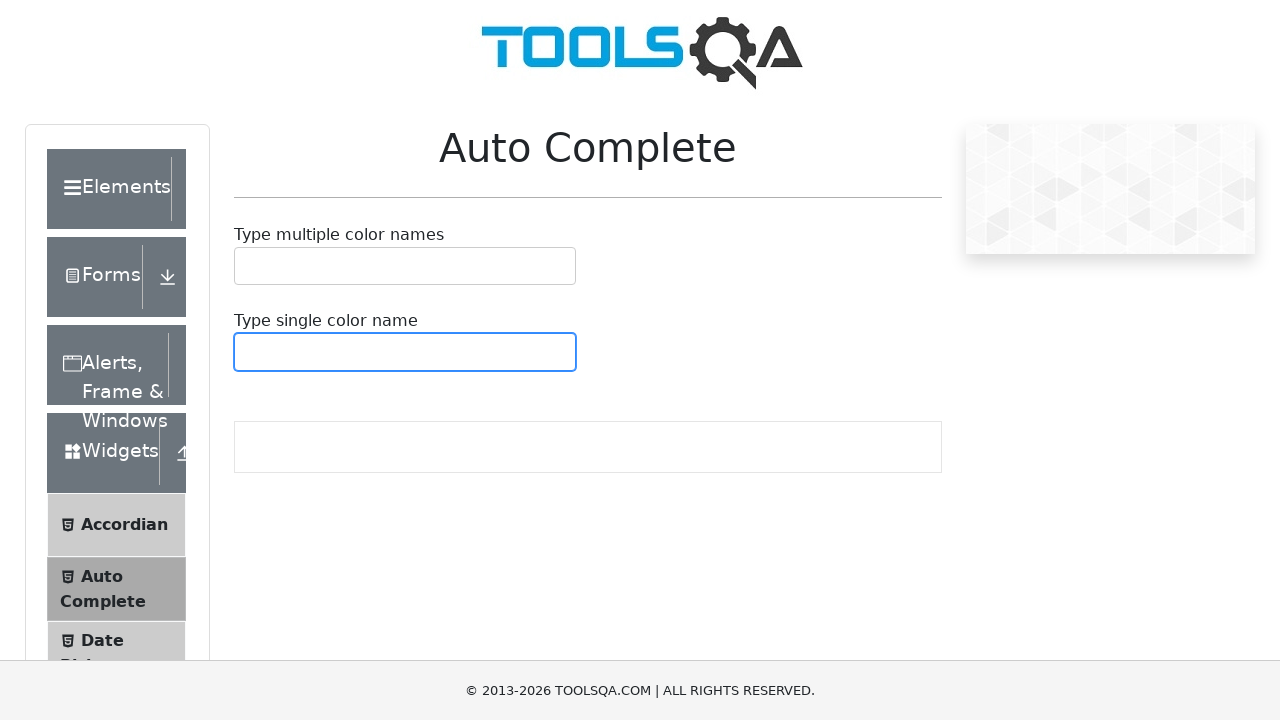

Pressed Shift key down
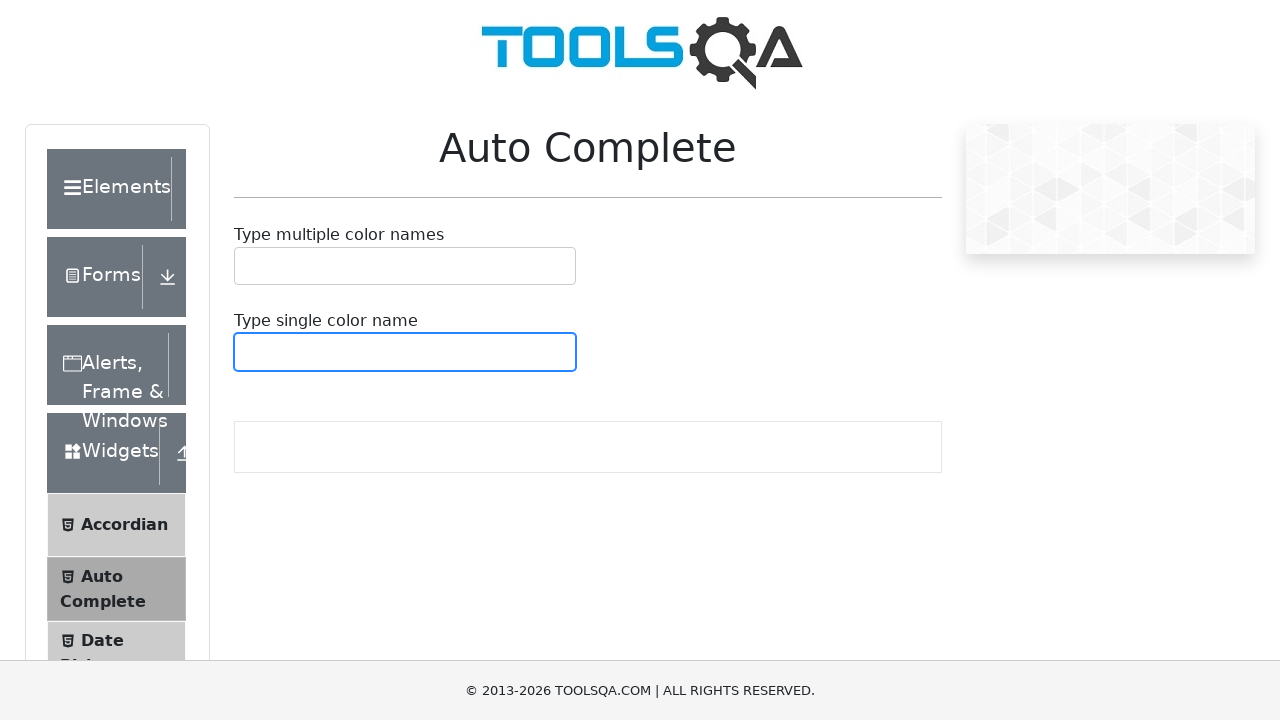

Pressed Y key to type capital Y
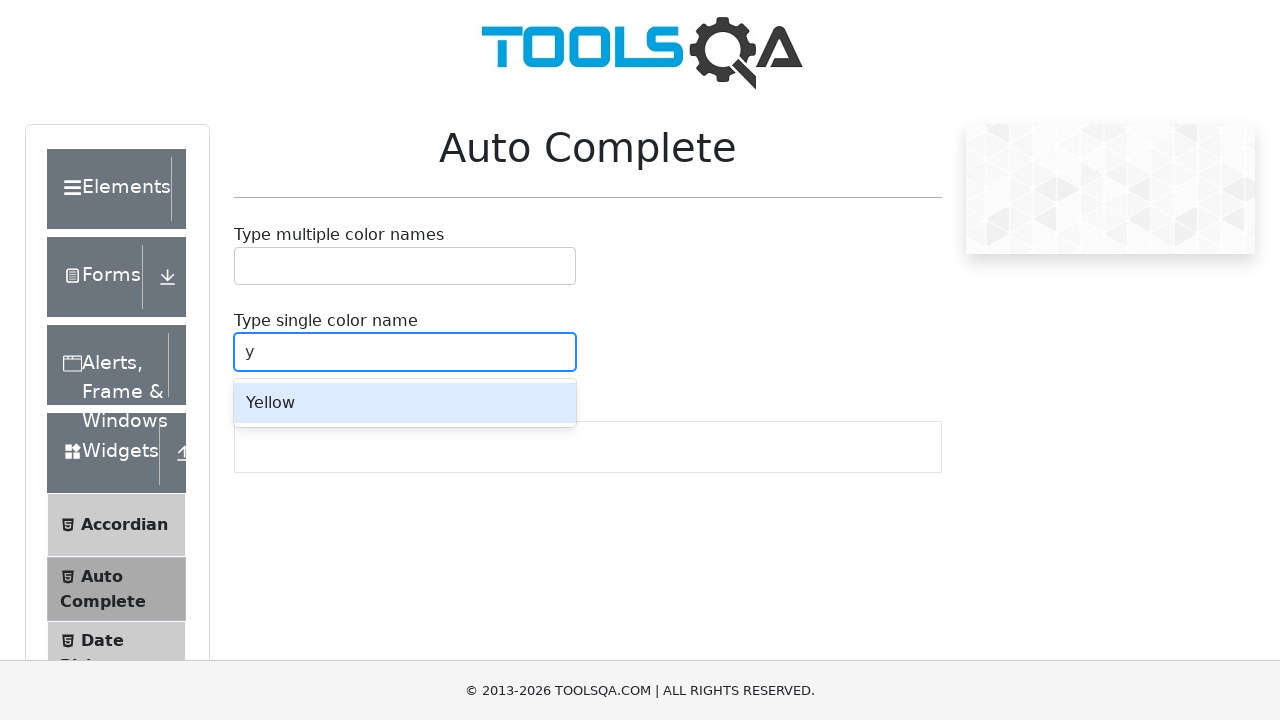

Released Shift key
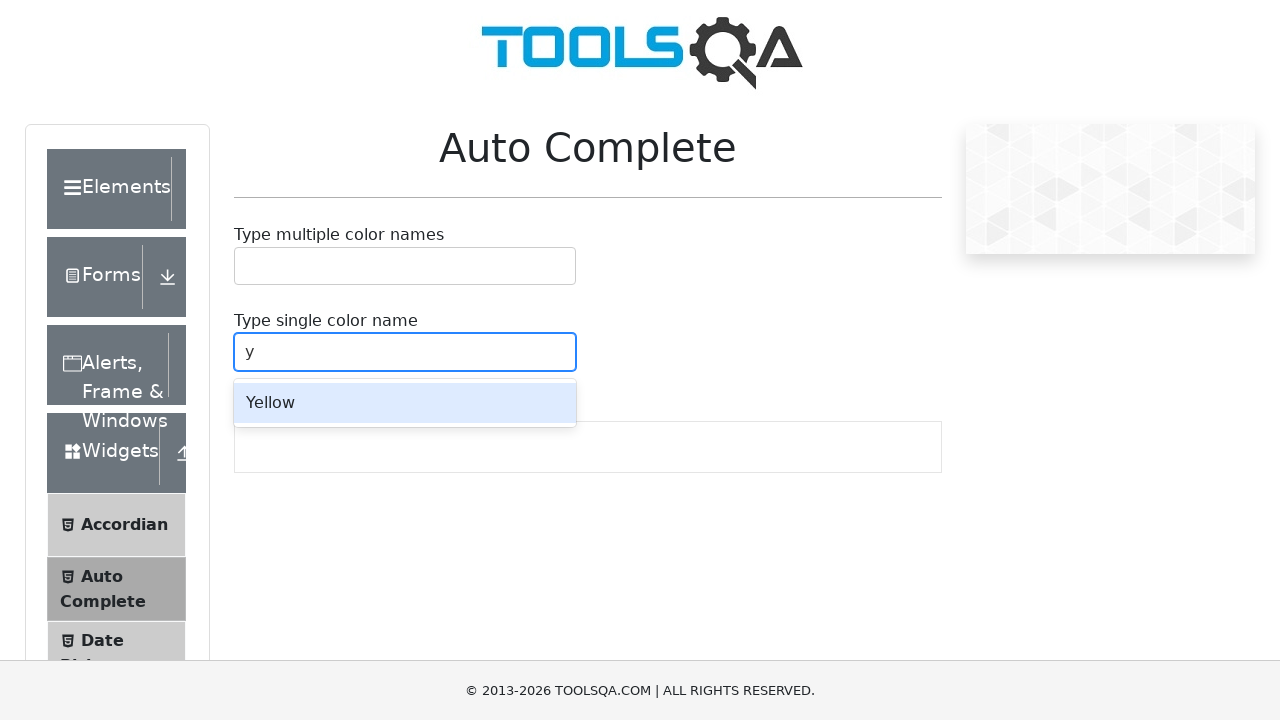

Typed 'ou are ' into the input field
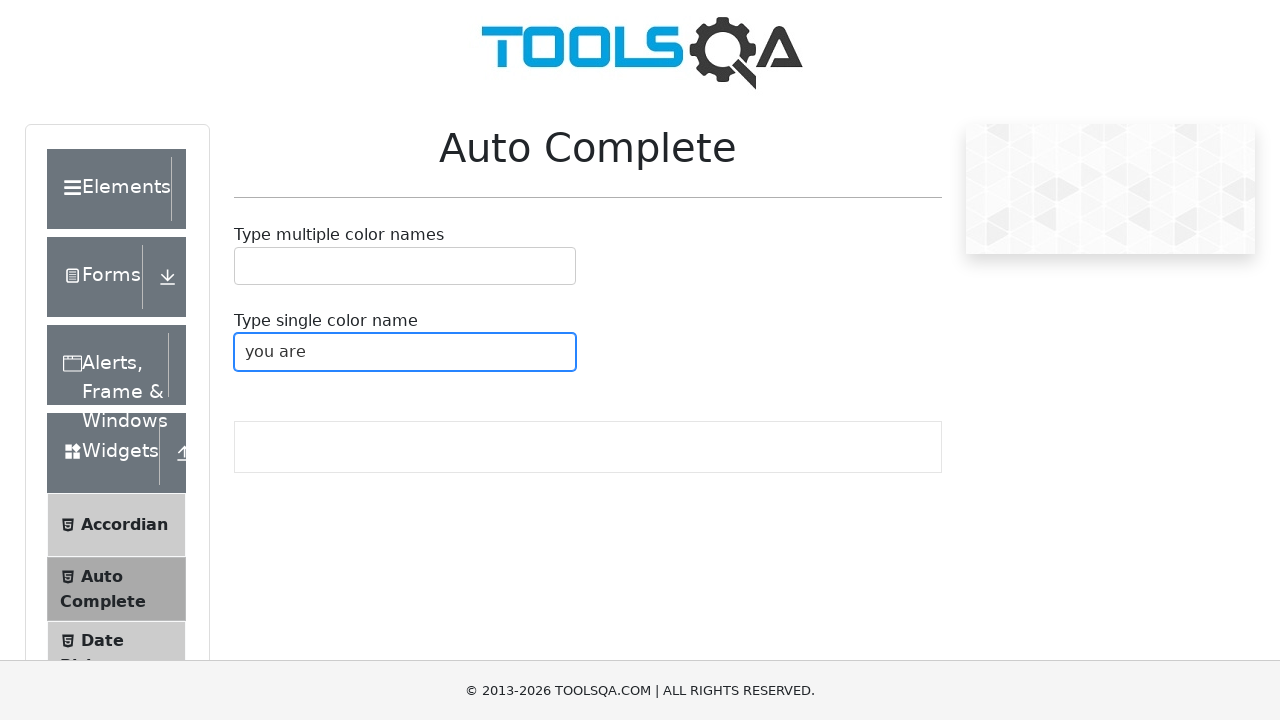

Pressed Shift key down
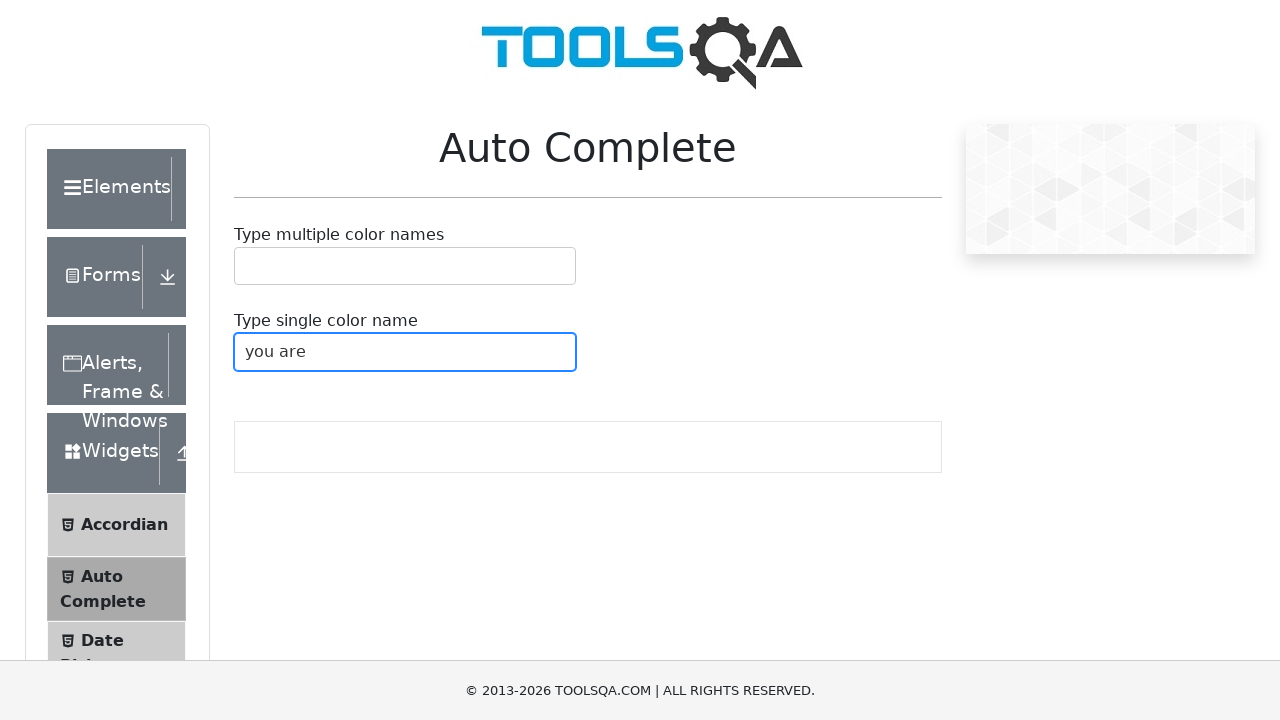

Pressed E key to type capital E
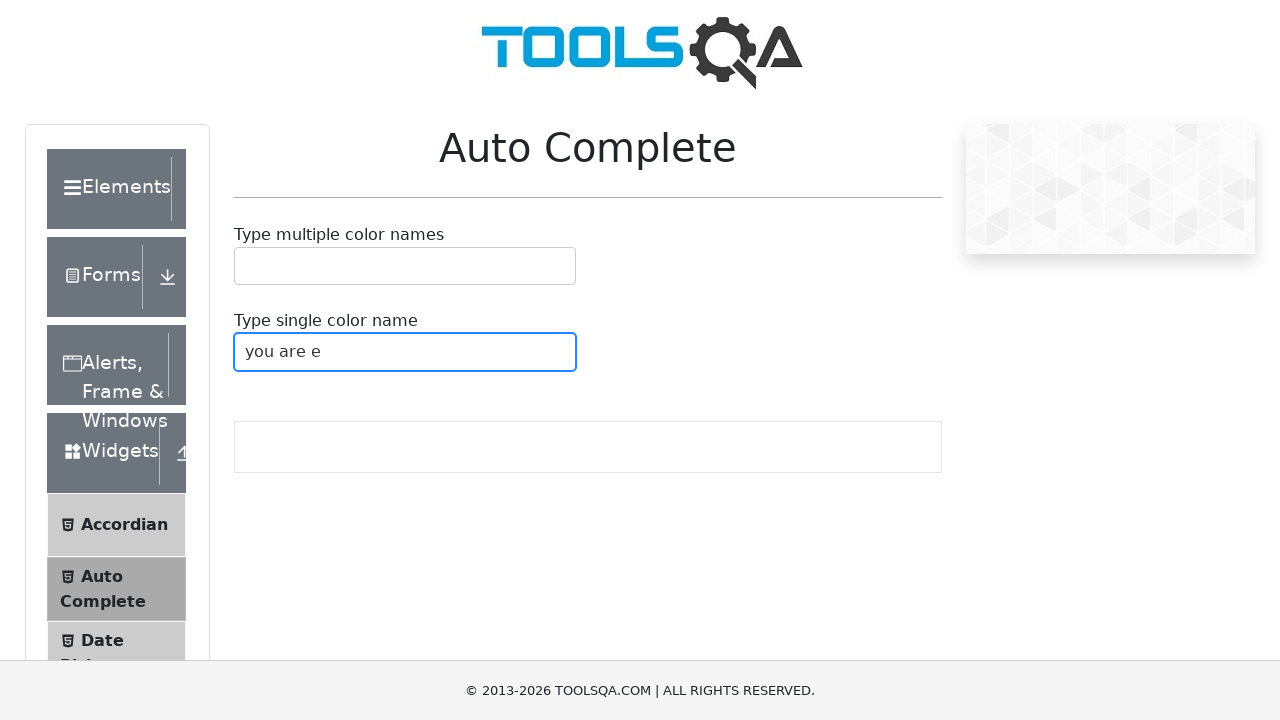

Released Shift key
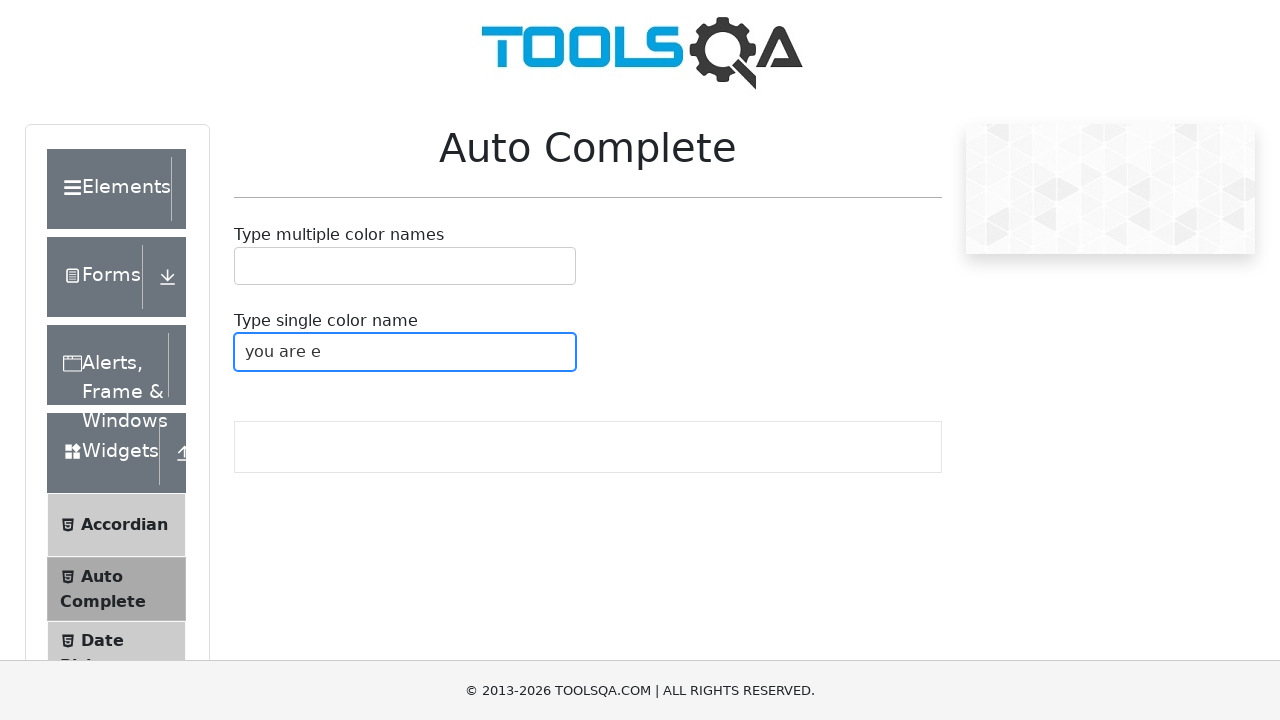

Typed 'xceptional' into the input field to complete 'You are Exceptional'
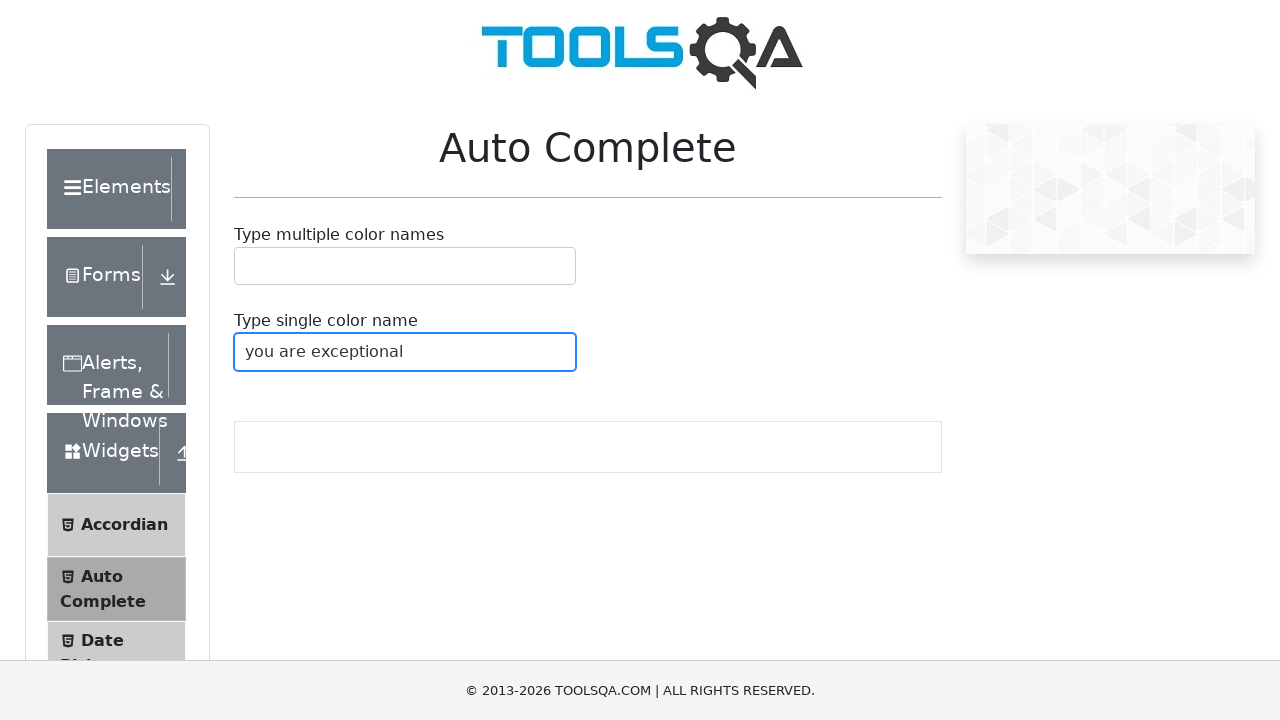

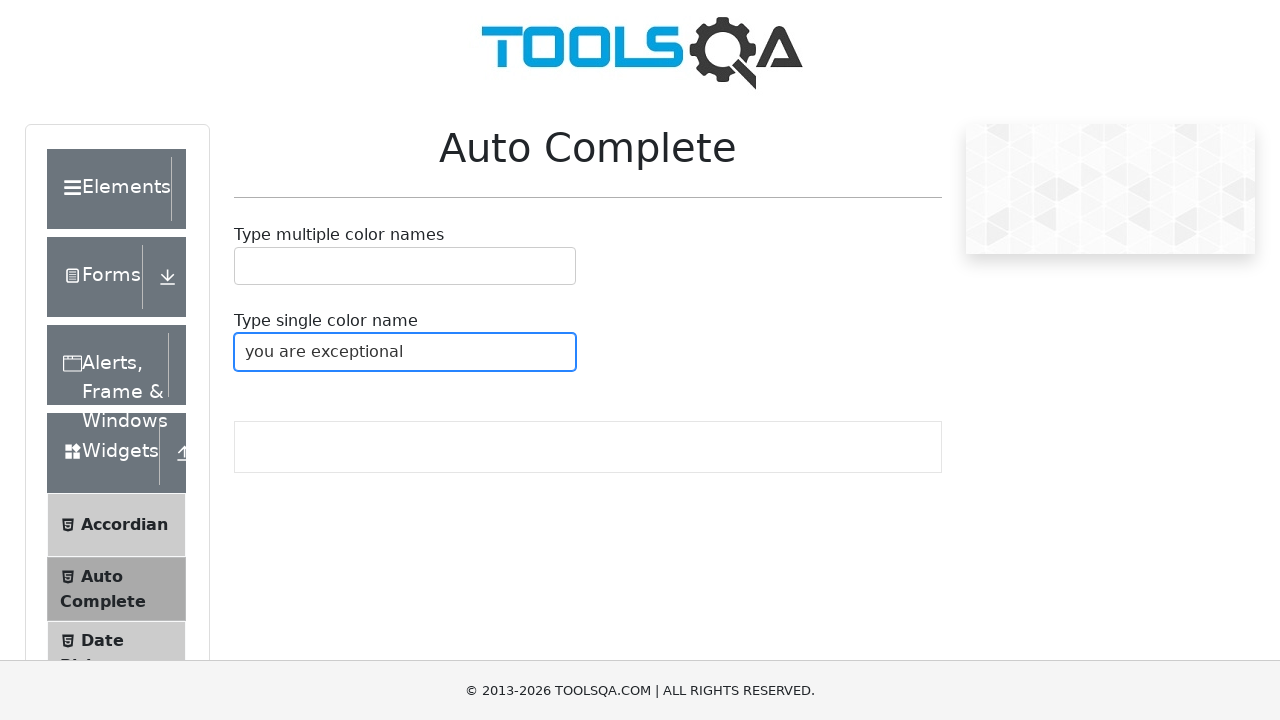